Tests that a todo item is removed when edited to an empty string

Starting URL: https://demo.playwright.dev/todomvc

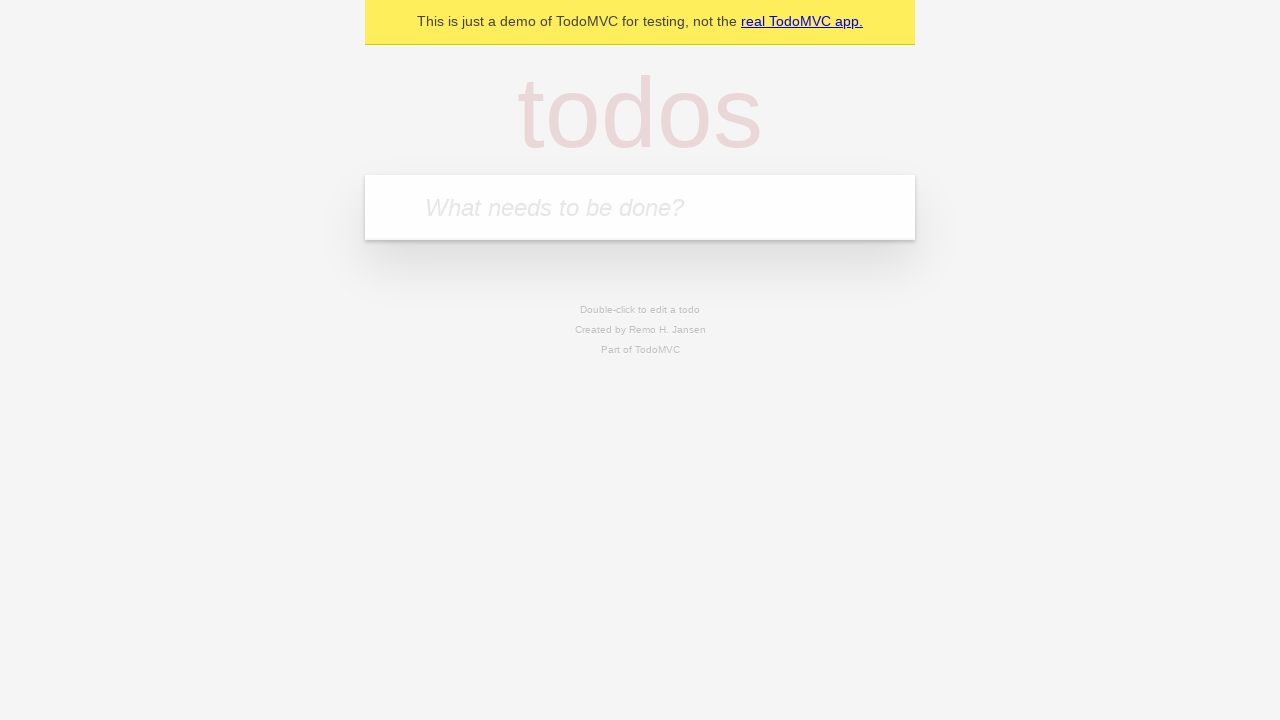

Located the 'What needs to be done?' input field
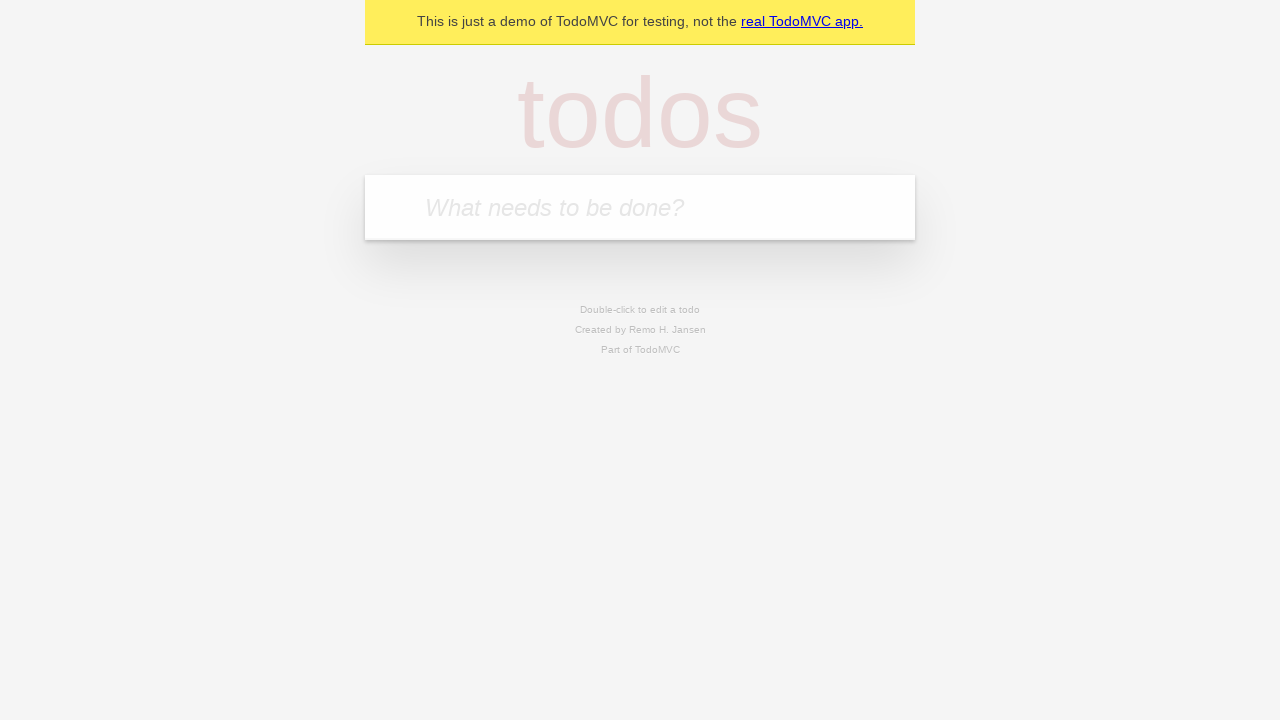

Filled todo input with 'buy some cheese' on internal:attr=[placeholder="What needs to be done?"i]
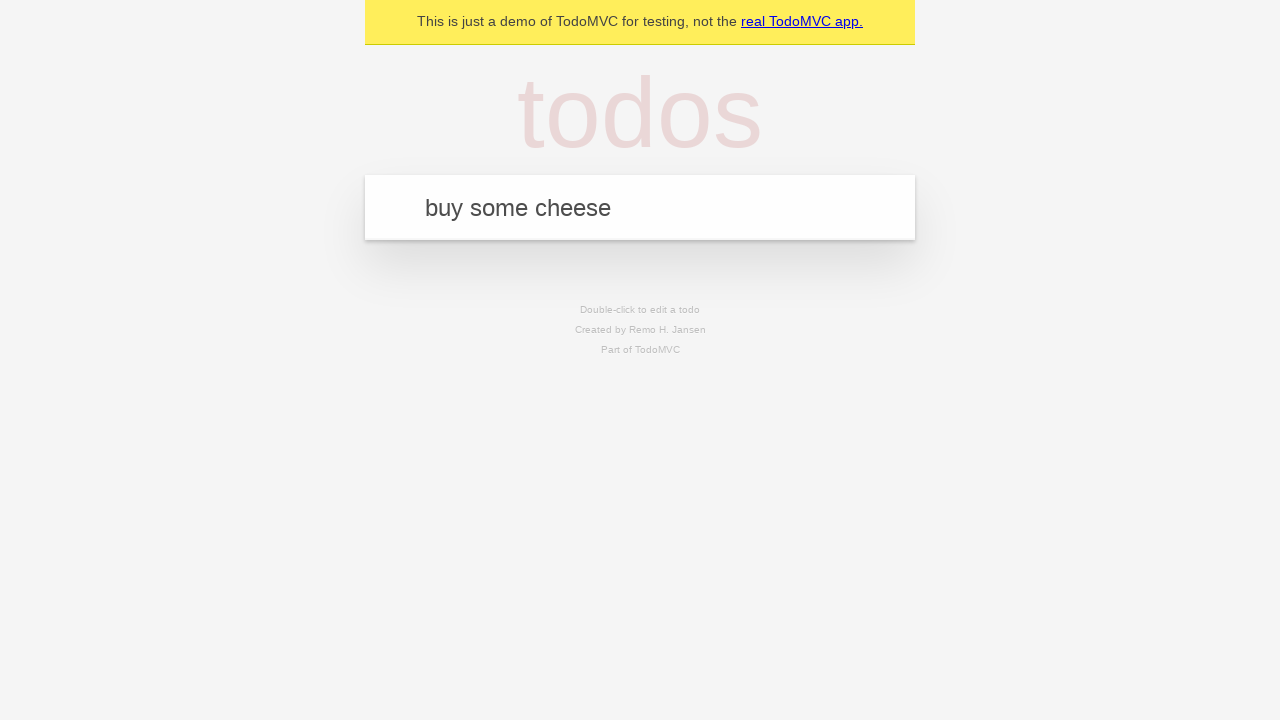

Pressed Enter to add todo 'buy some cheese' on internal:attr=[placeholder="What needs to be done?"i]
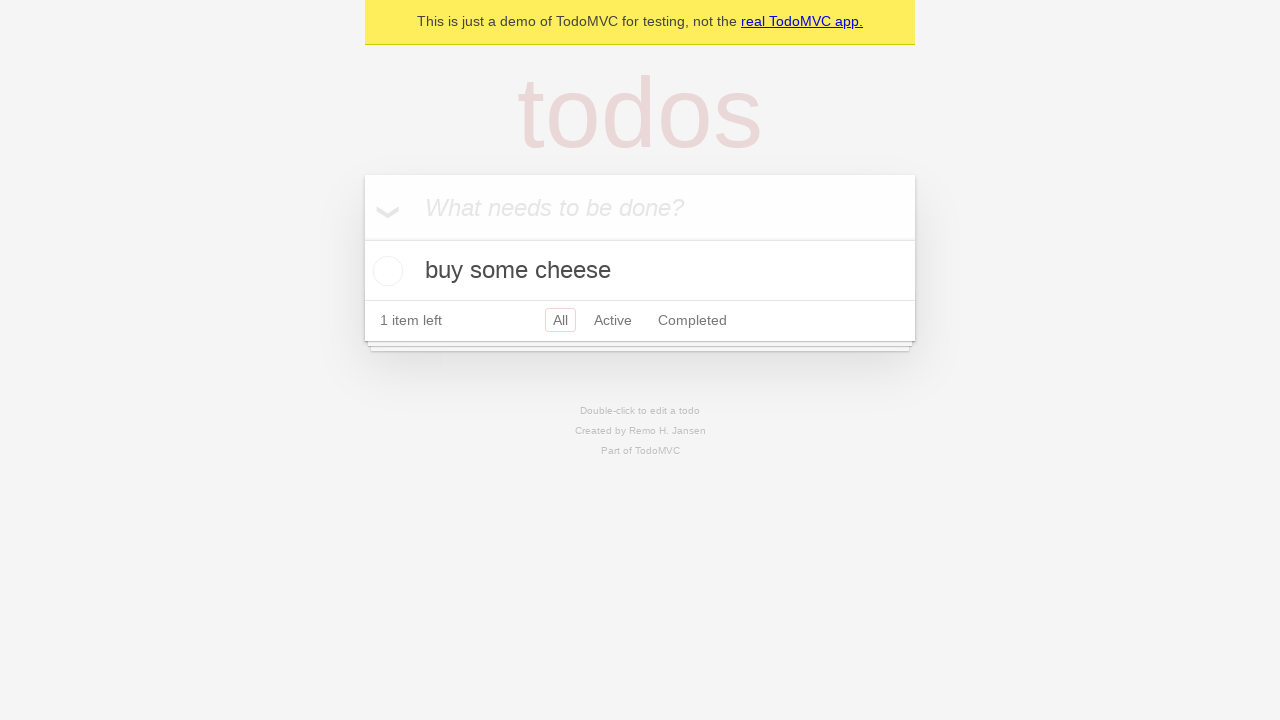

Filled todo input with 'feed the cat' on internal:attr=[placeholder="What needs to be done?"i]
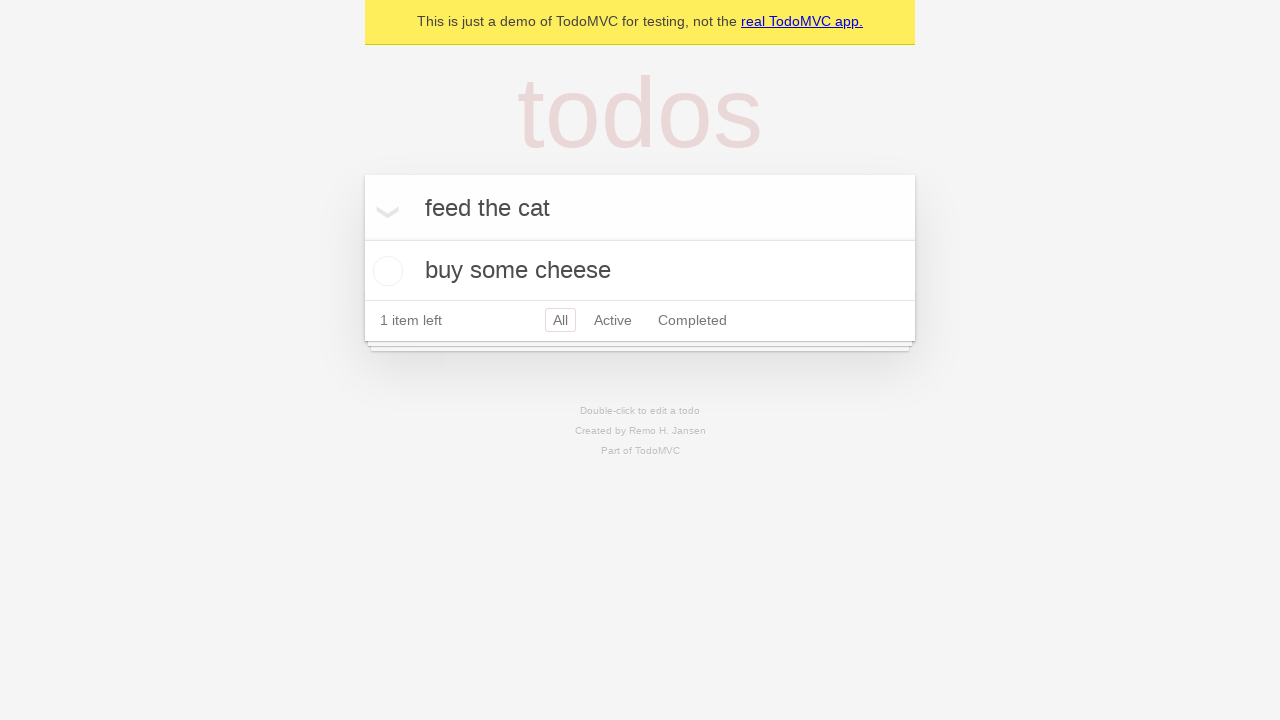

Pressed Enter to add todo 'feed the cat' on internal:attr=[placeholder="What needs to be done?"i]
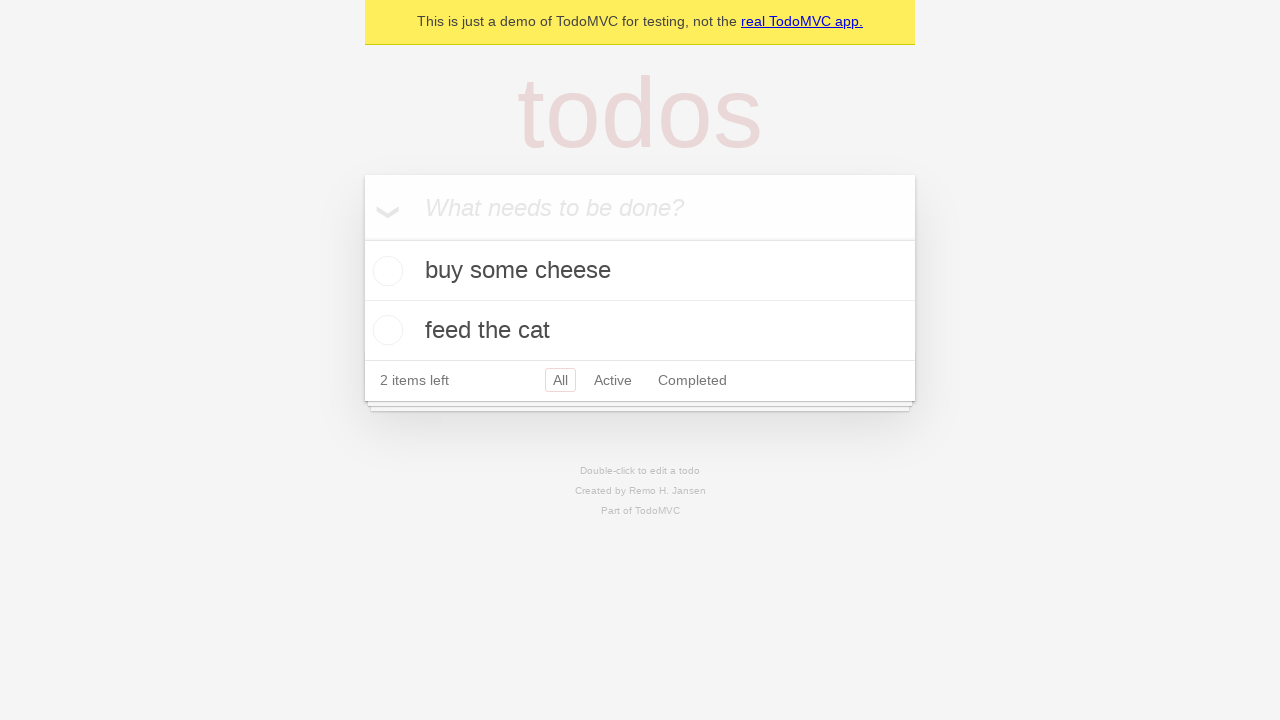

Filled todo input with 'book a doctors appointment' on internal:attr=[placeholder="What needs to be done?"i]
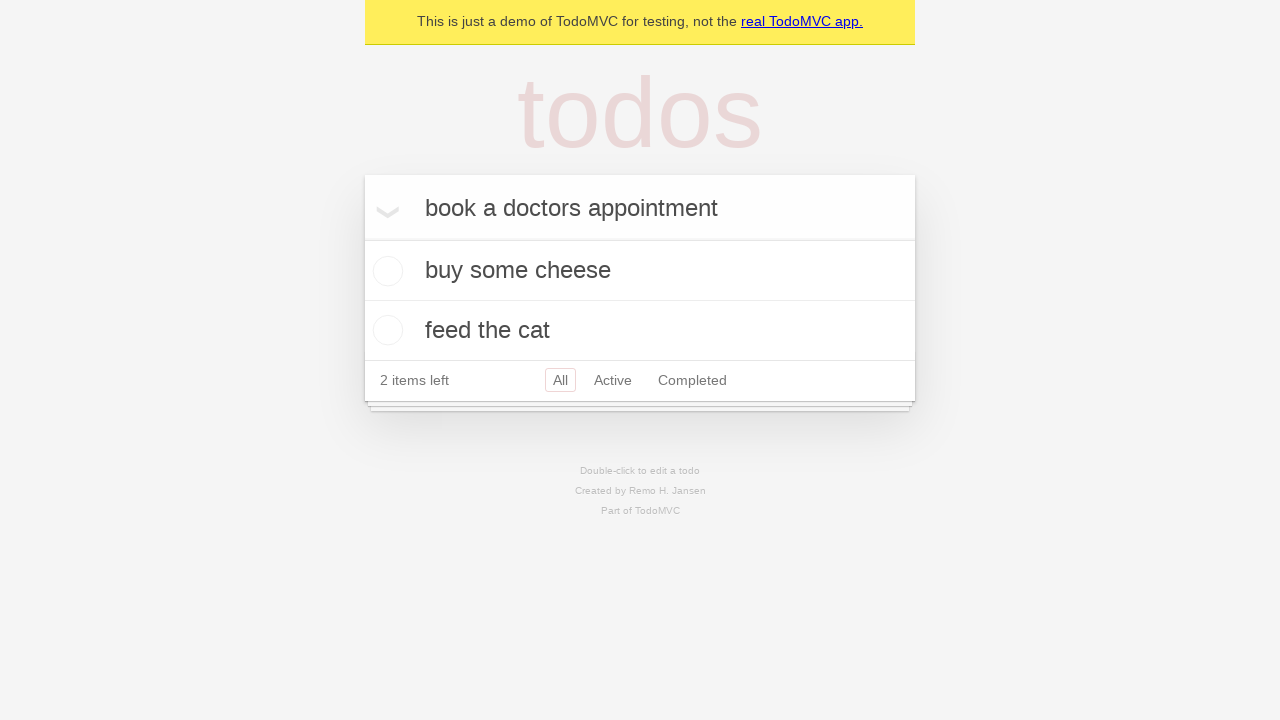

Pressed Enter to add todo 'book a doctors appointment' on internal:attr=[placeholder="What needs to be done?"i]
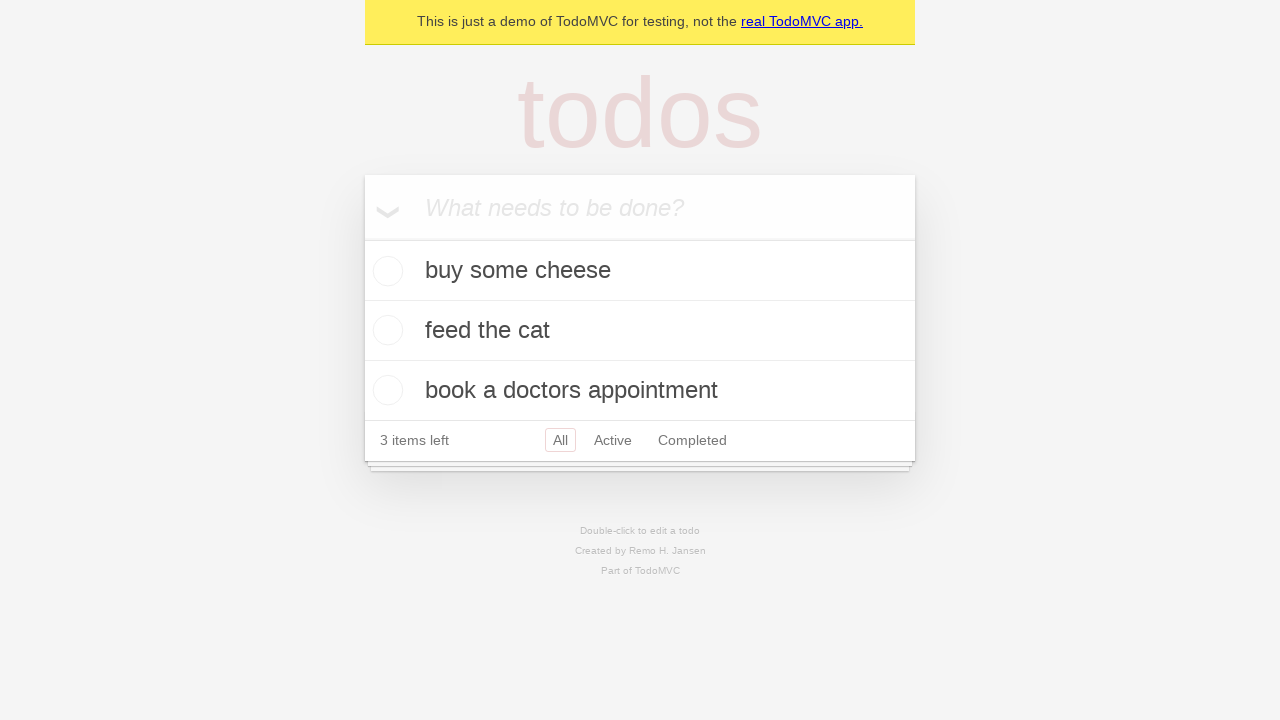

Waited for third todo item to load
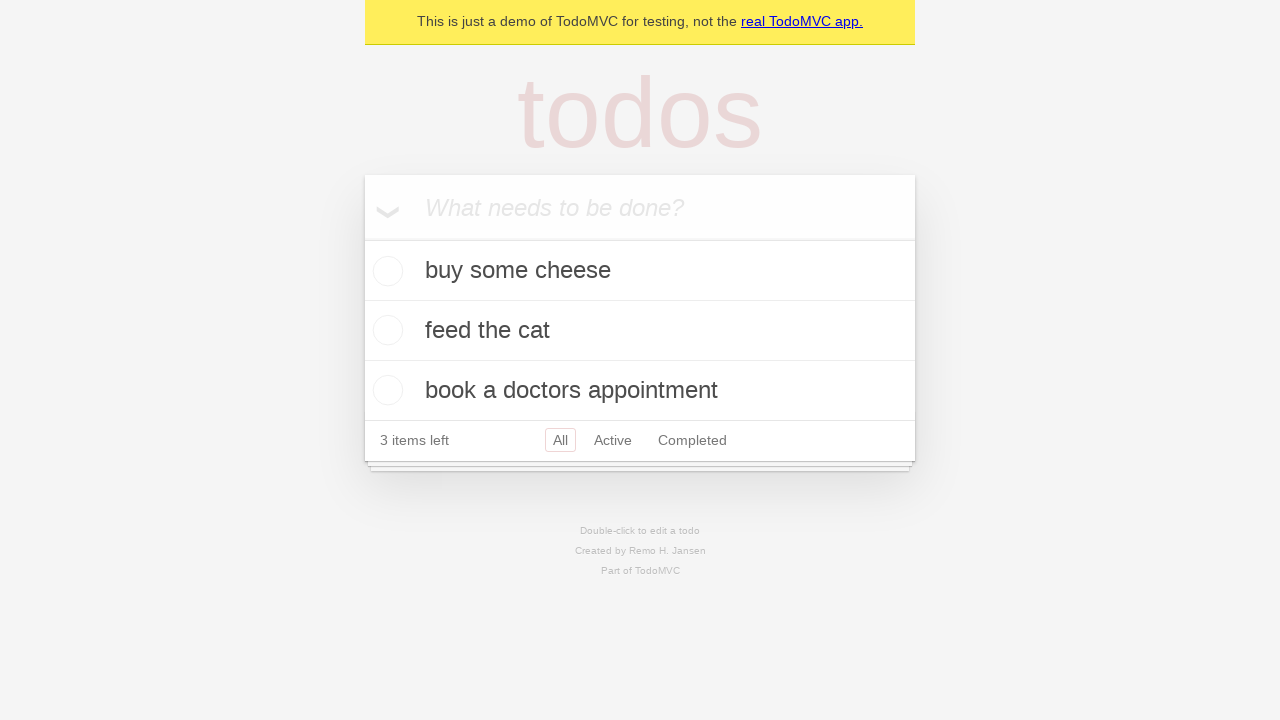

Located the second todo item
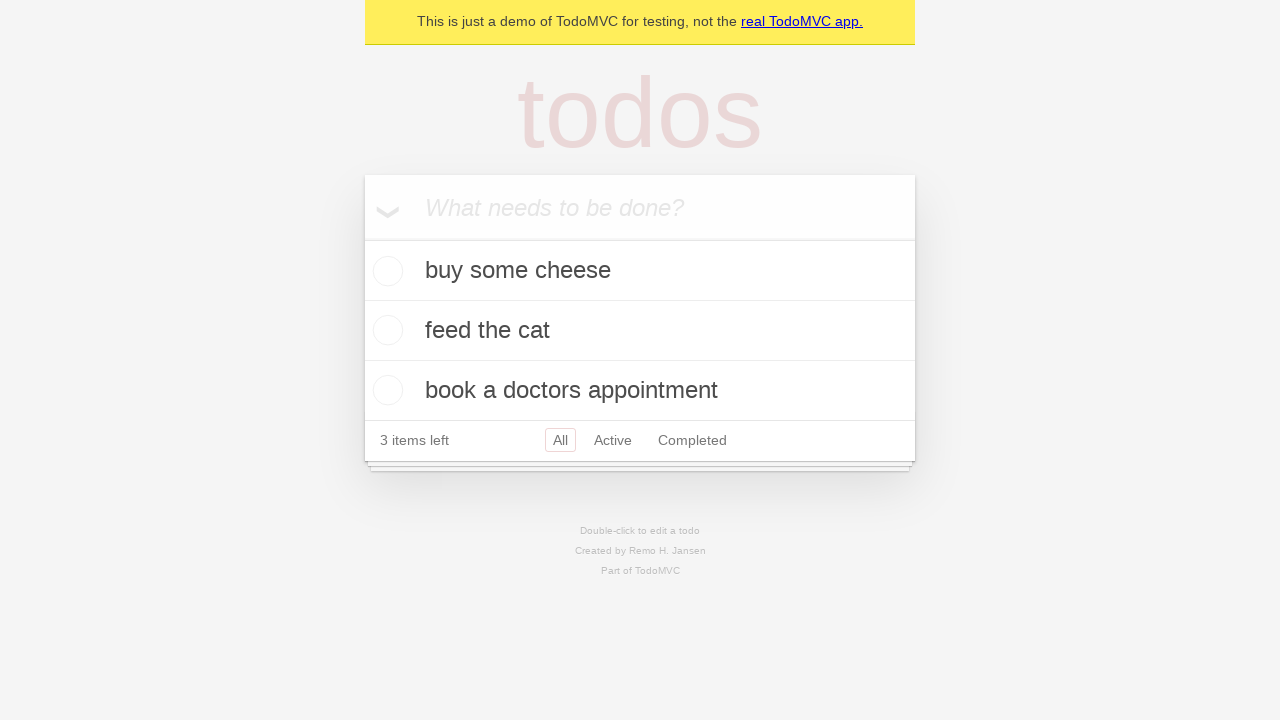

Double-clicked second todo item to enter edit mode at (640, 331) on [data-testid='todo-item'] >> nth=1
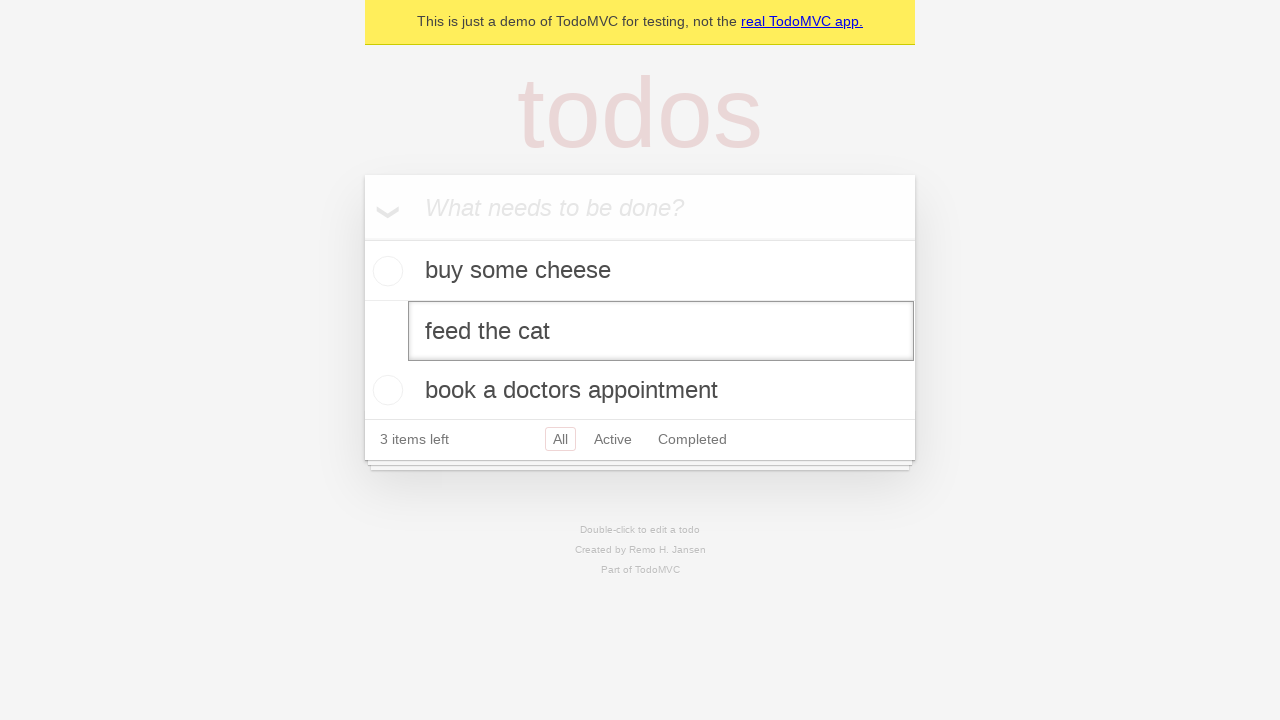

Located the edit textbox
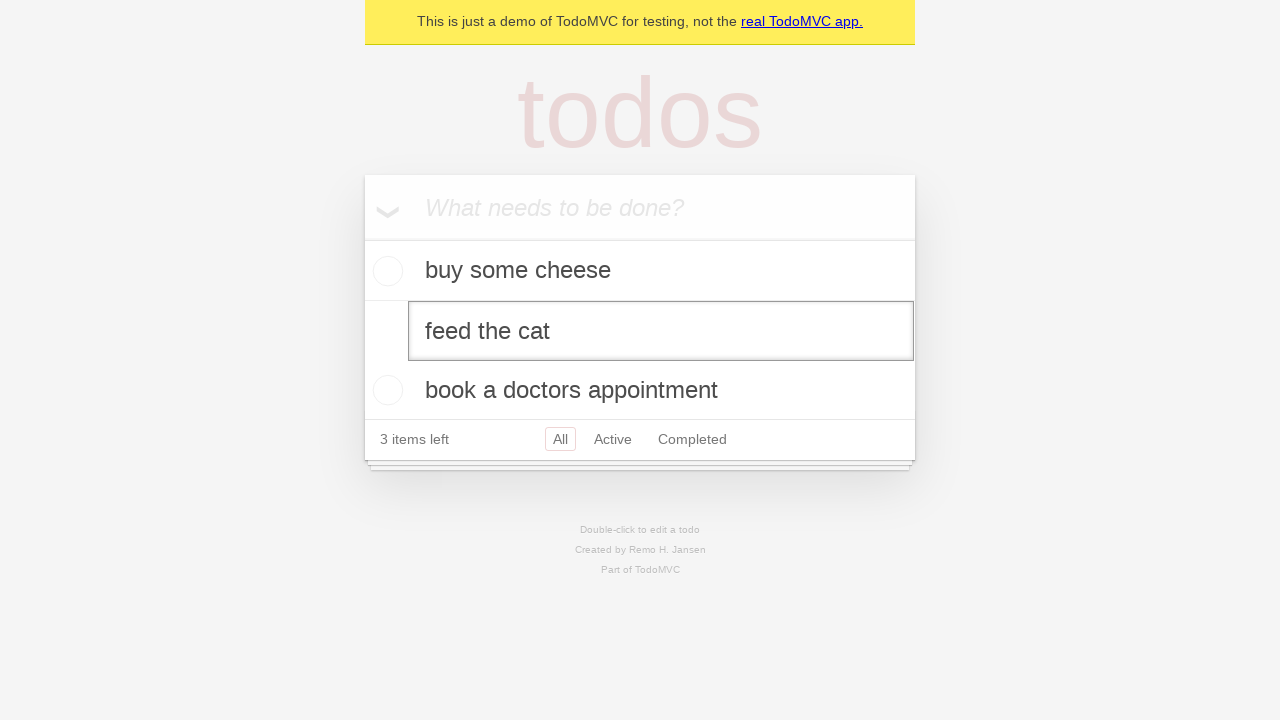

Cleared the edit textbox by filling it with an empty string on [data-testid='todo-item'] >> nth=1 >> internal:role=textbox[name="Edit"i]
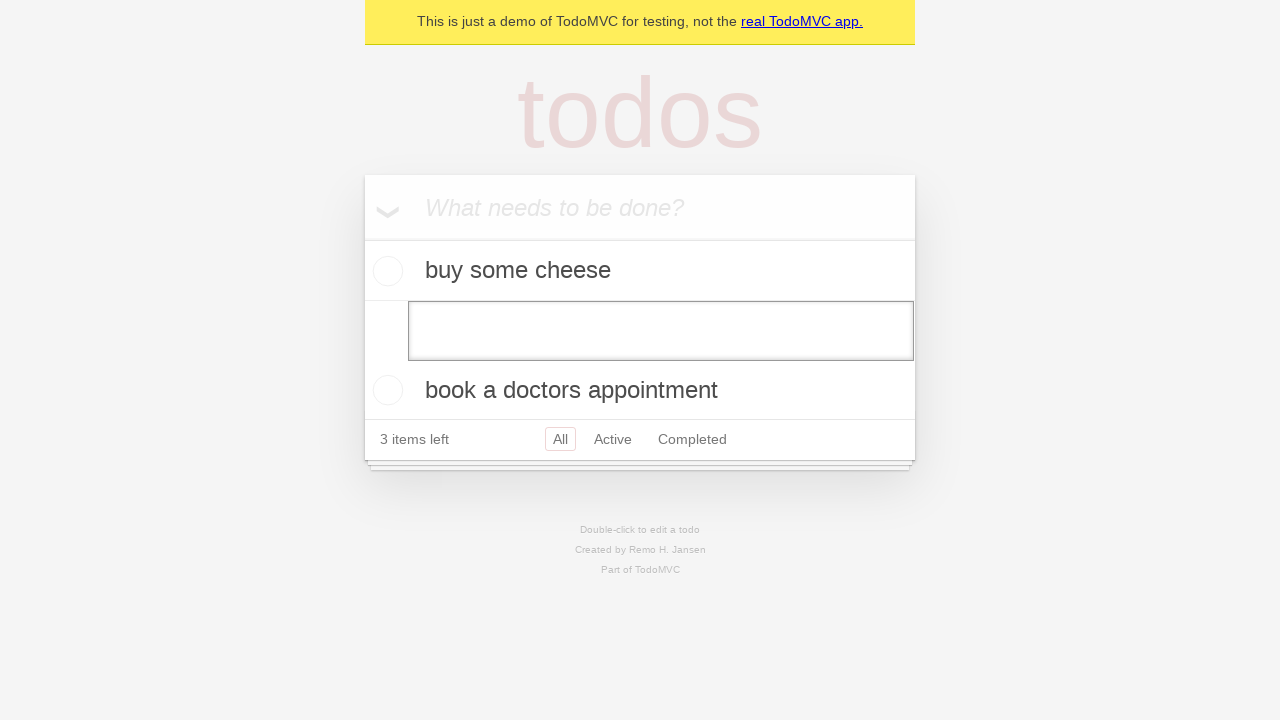

Pressed Enter to confirm the empty edit, removing the todo item on [data-testid='todo-item'] >> nth=1 >> internal:role=textbox[name="Edit"i]
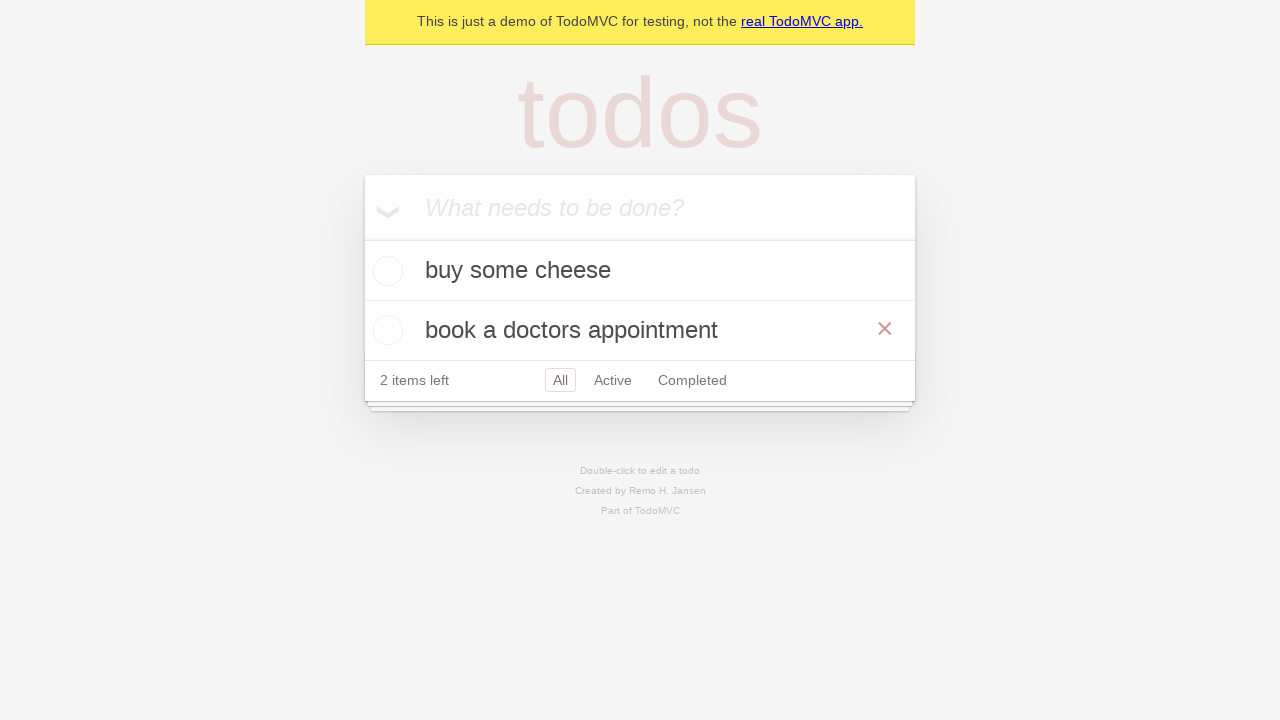

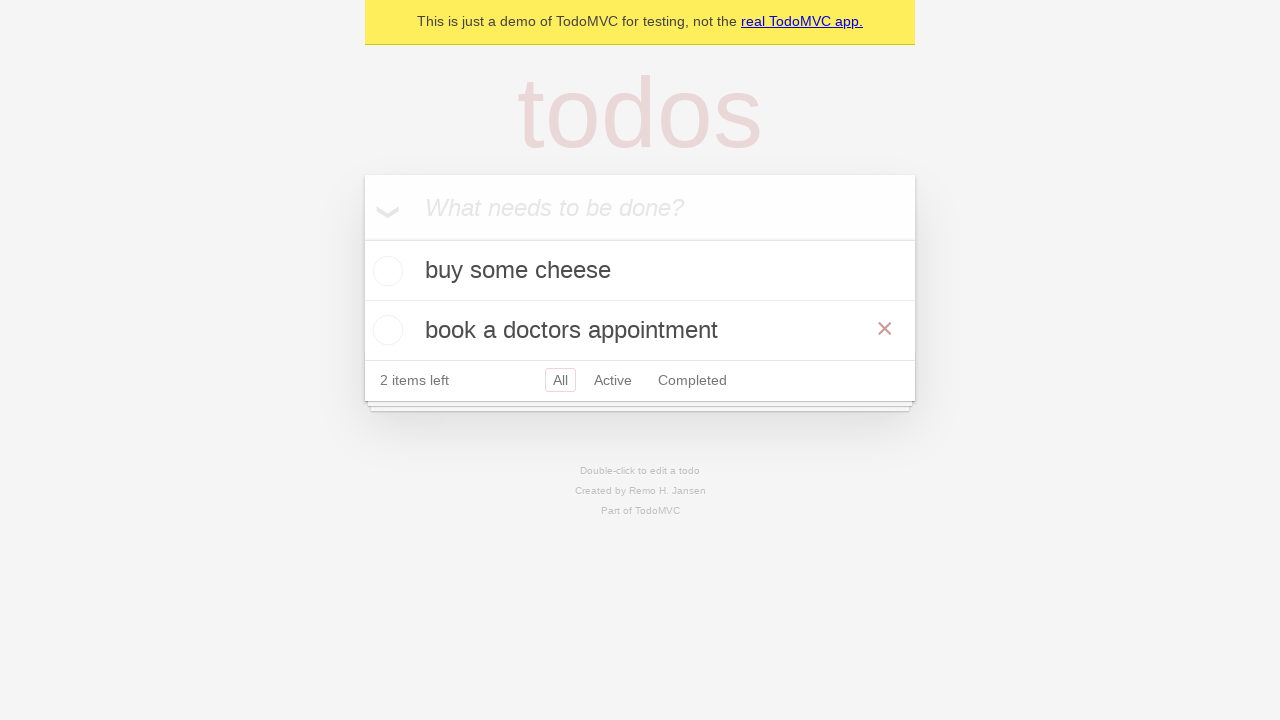